Tests different types of JavaScript alerts (simple, confirm, and prompt) by clicking buttons to trigger them and interacting with each alert type

Starting URL: https://demo.automationtesting.in/Alerts.html

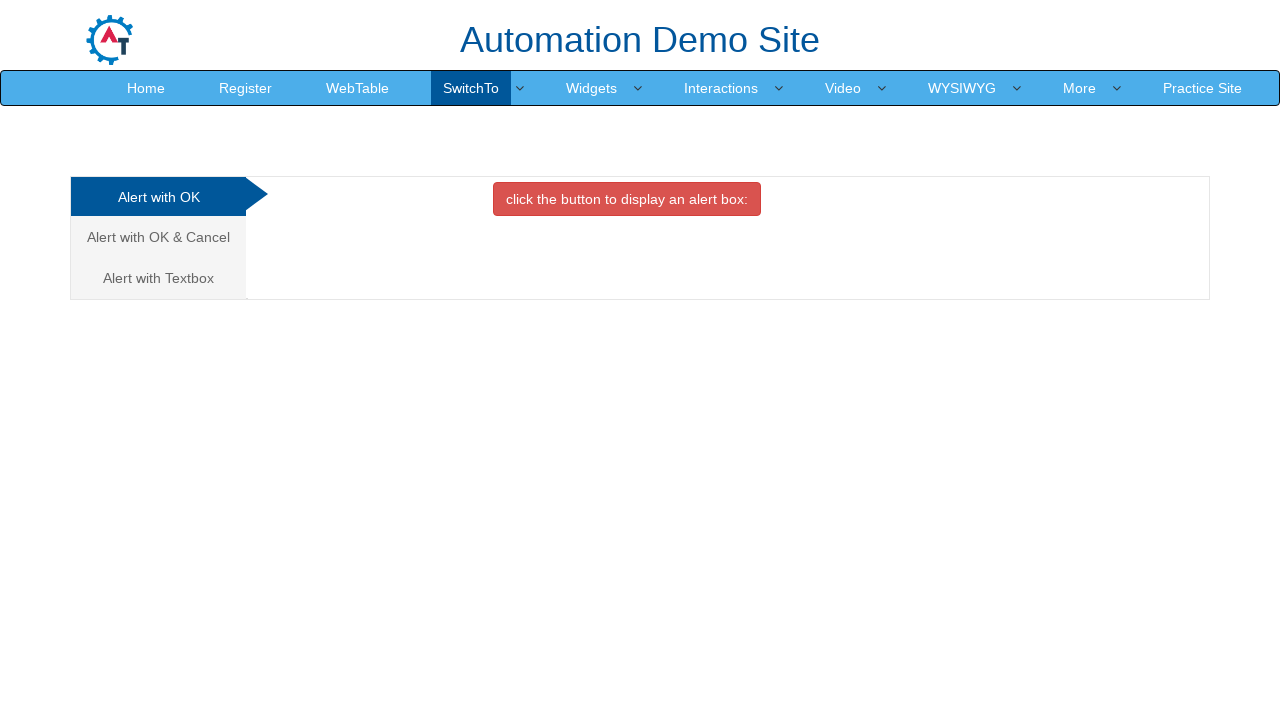

Clicked button to trigger simple alert at (627, 199) on xpath=//button[@class='btn btn-danger']
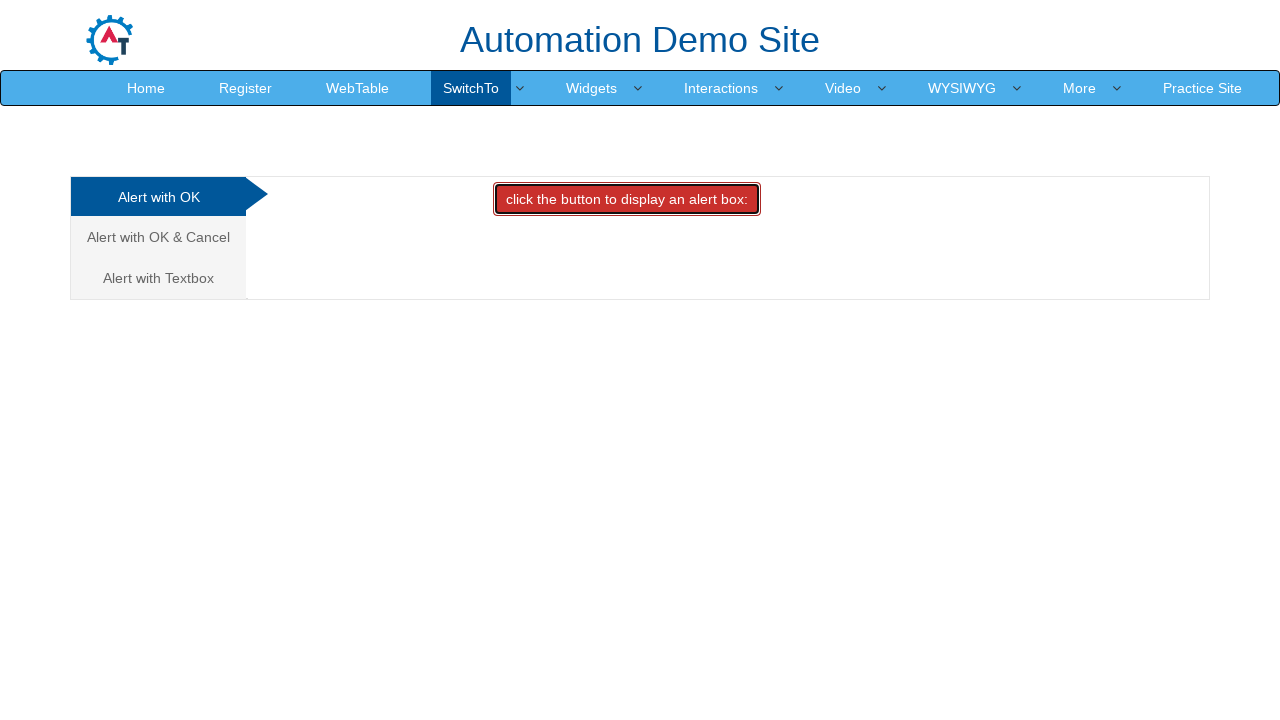

Accepted simple alert
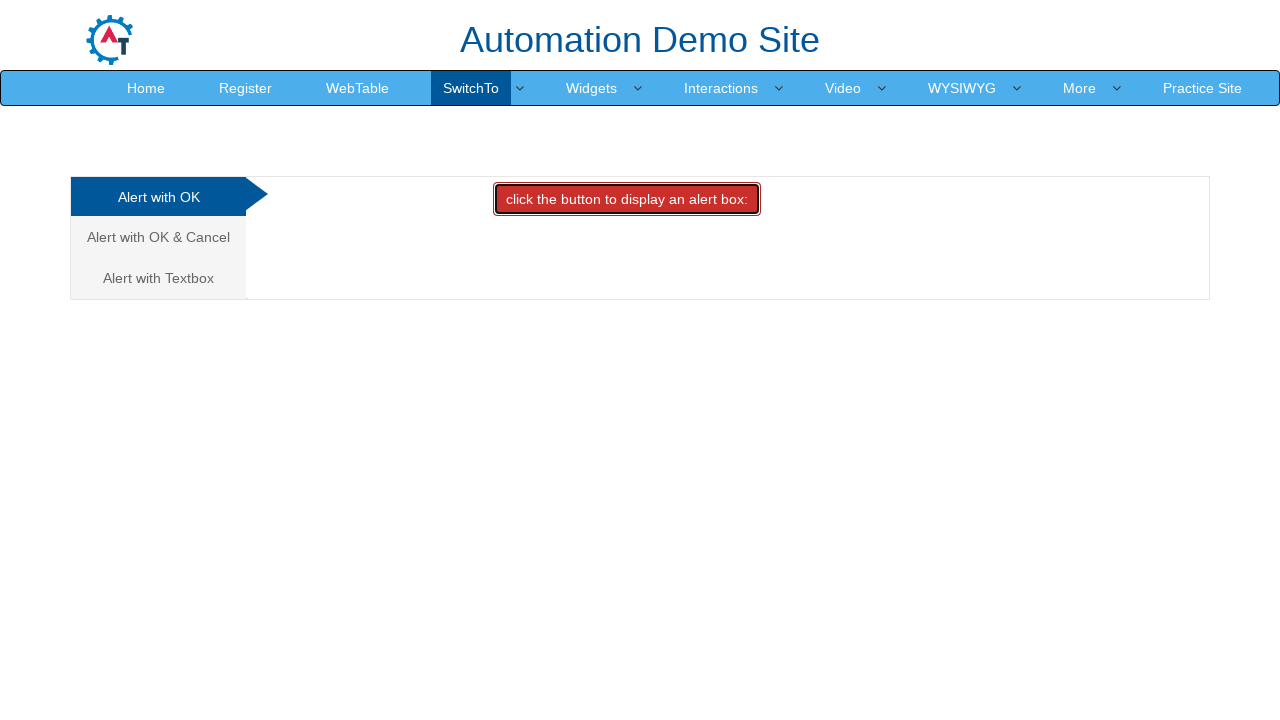

Navigated to confirm alert tab at (158, 237) on (//a[@class='analystic'])[2]
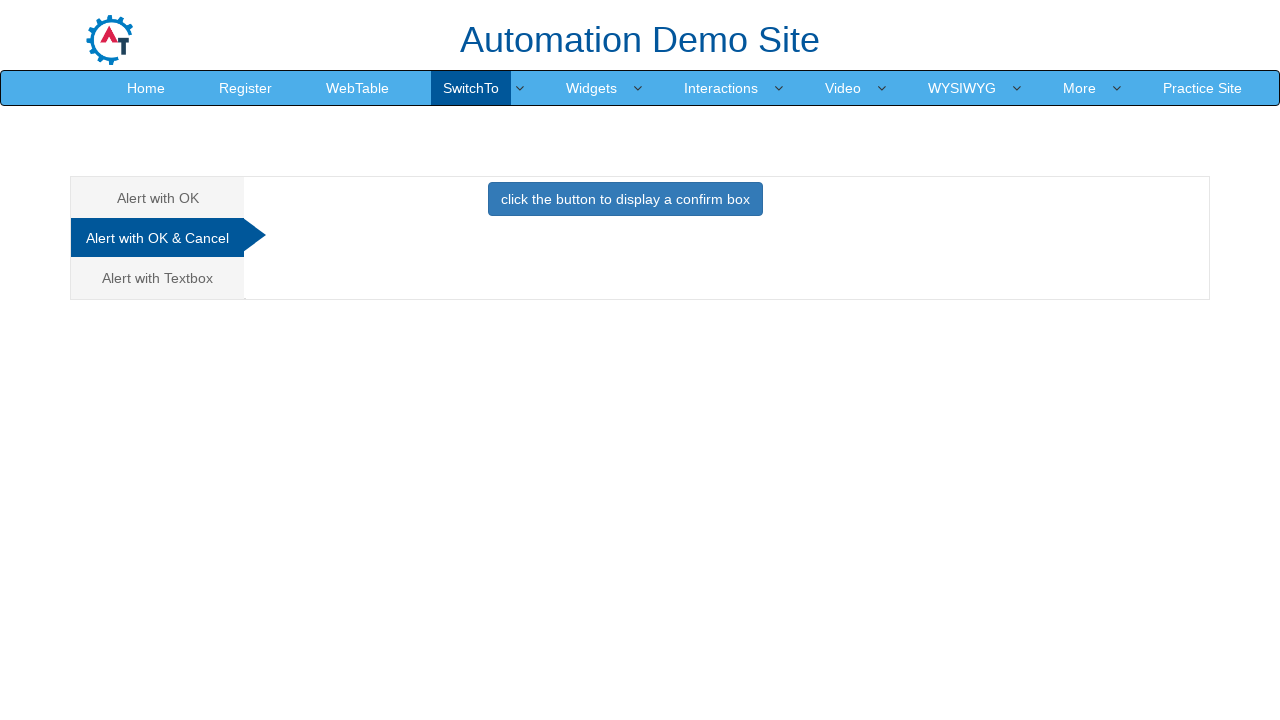

Clicked button to trigger confirm alert at (625, 199) on xpath=//button[@class='btn btn-primary']
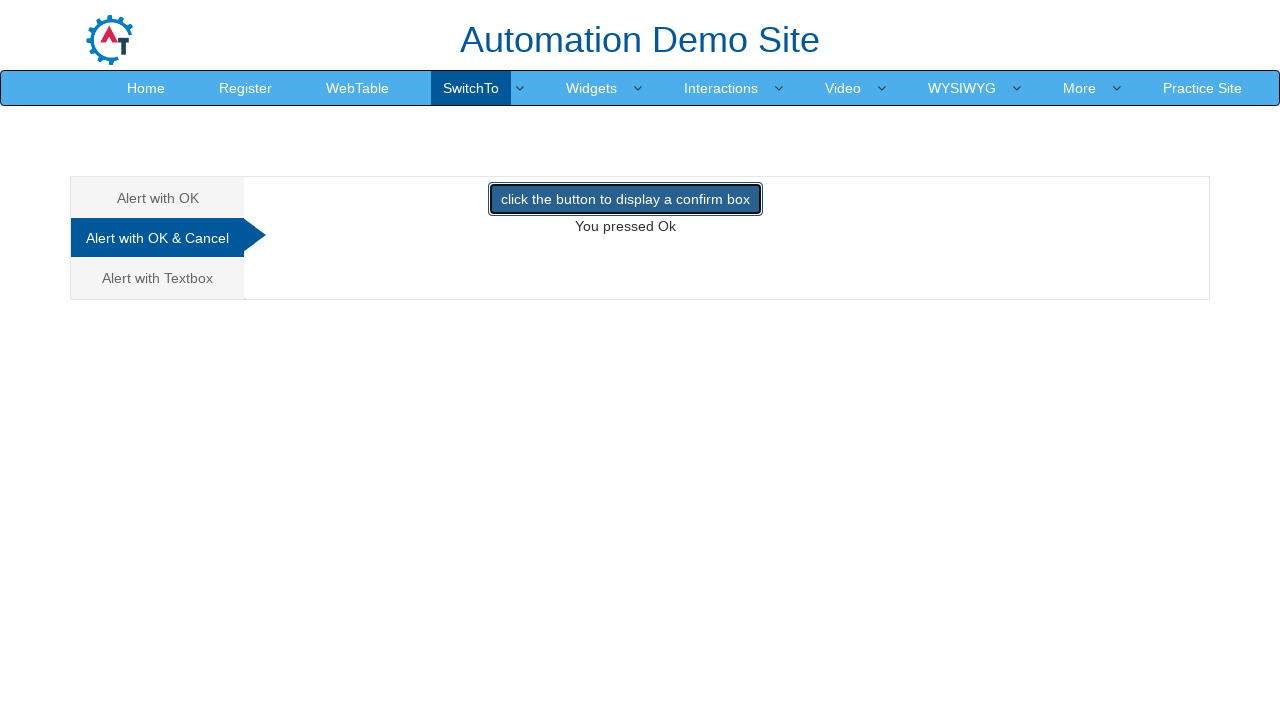

Dismissed confirm alert
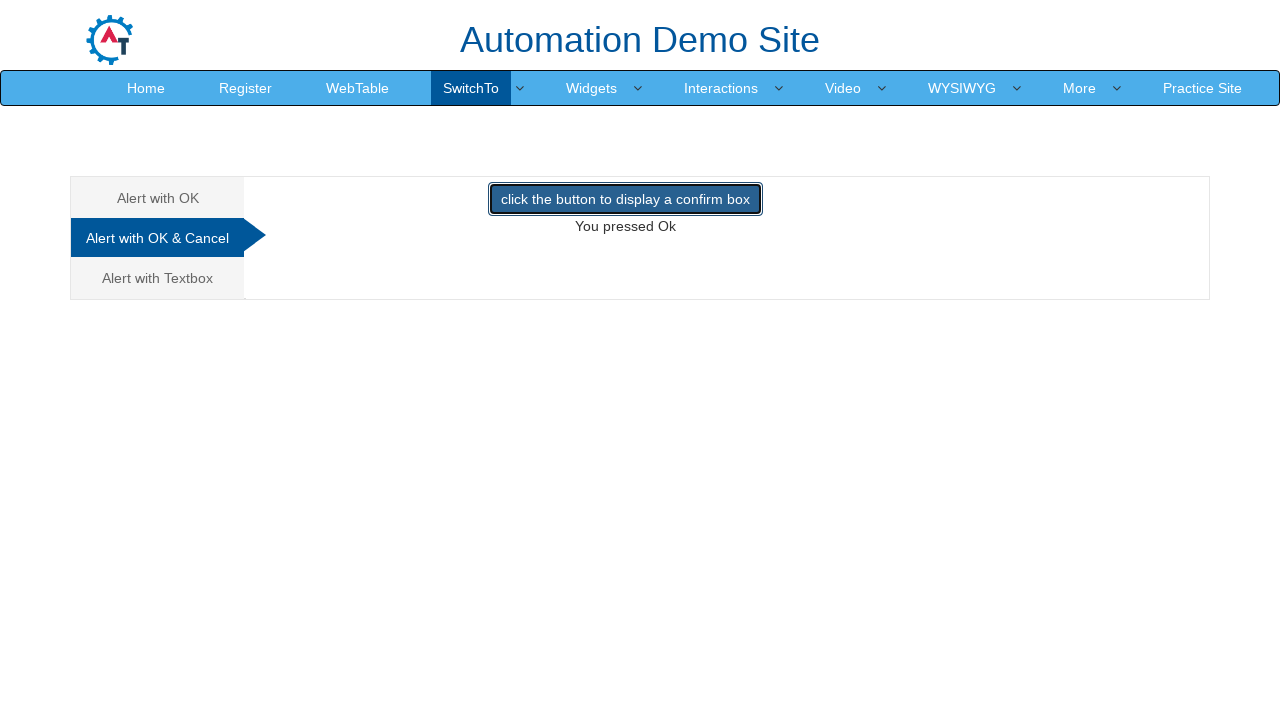

Navigated to prompt alert tab at (158, 278) on (//a[@class='analystic'])[3]
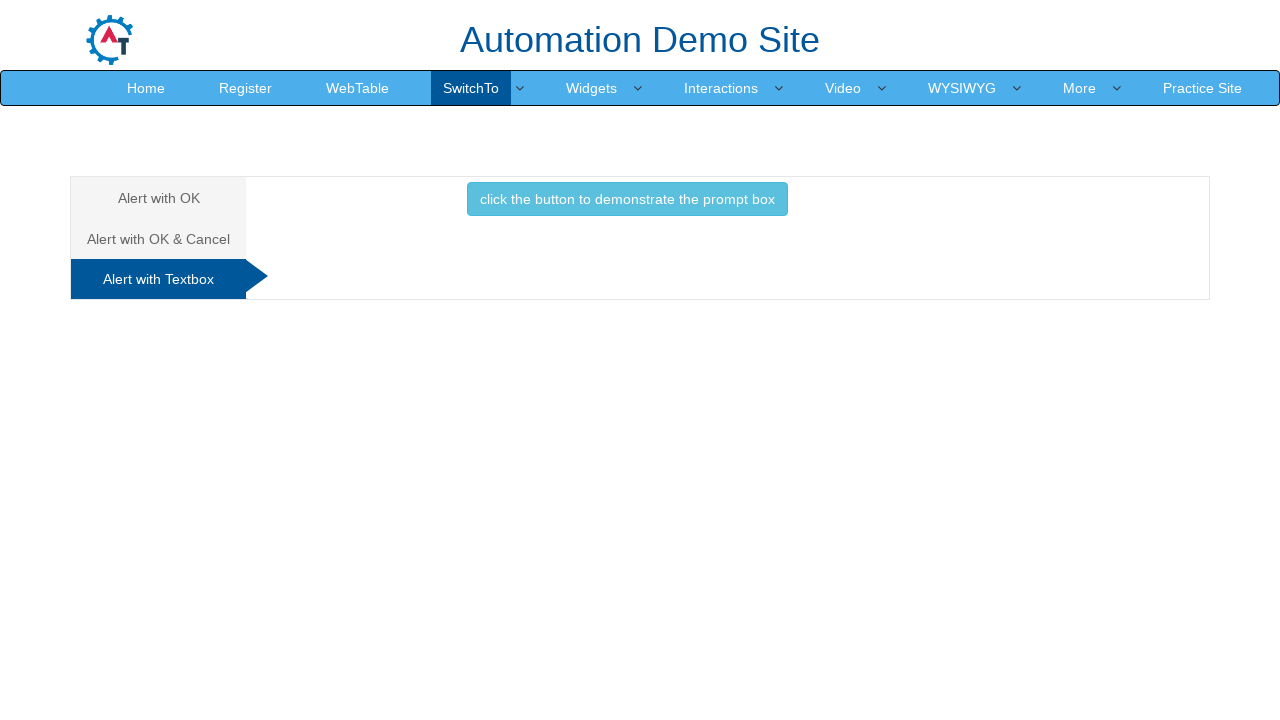

Clicked button to trigger prompt alert at (627, 199) on xpath=//button[@class='btn btn-info']
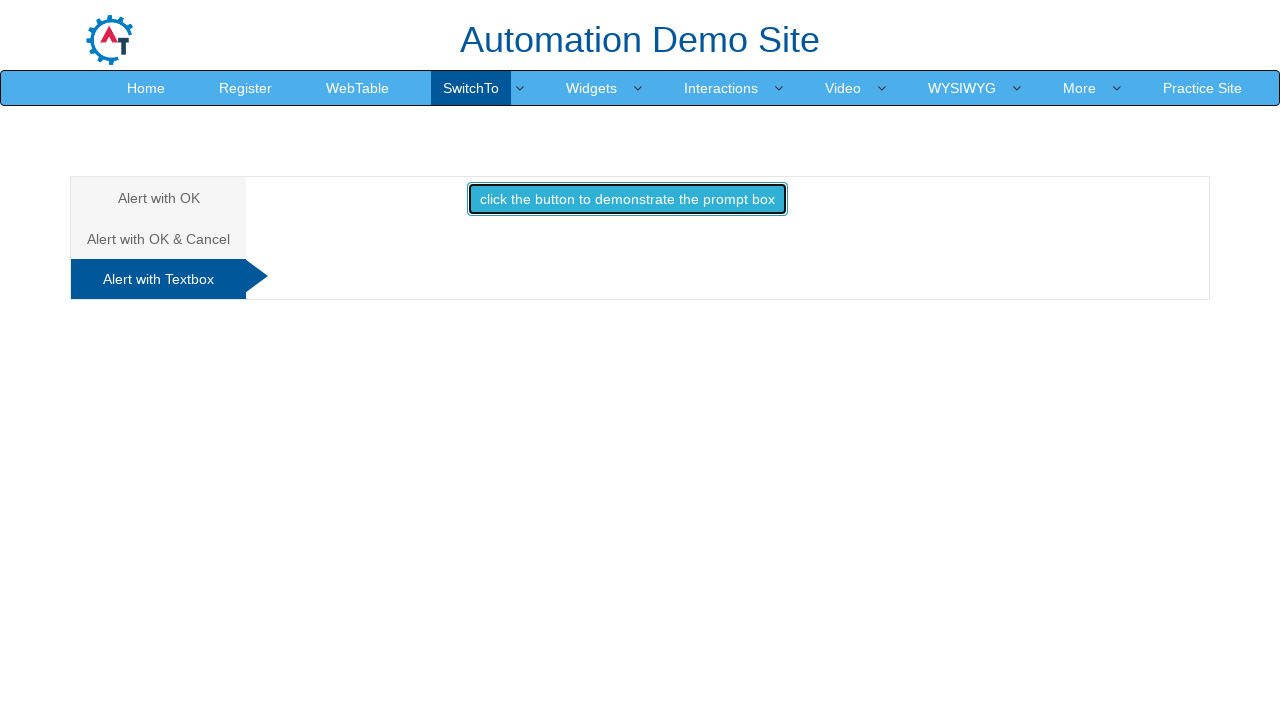

Accepted prompt alert with text input 'Welcome to Java'
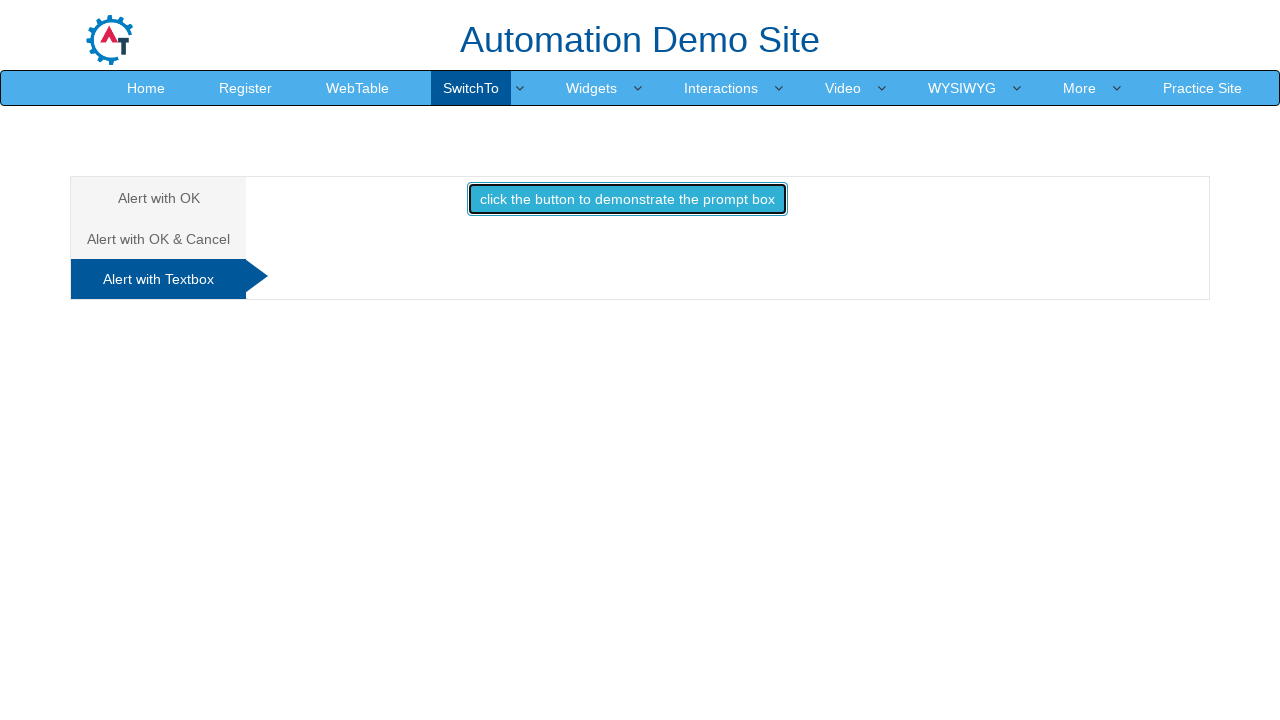

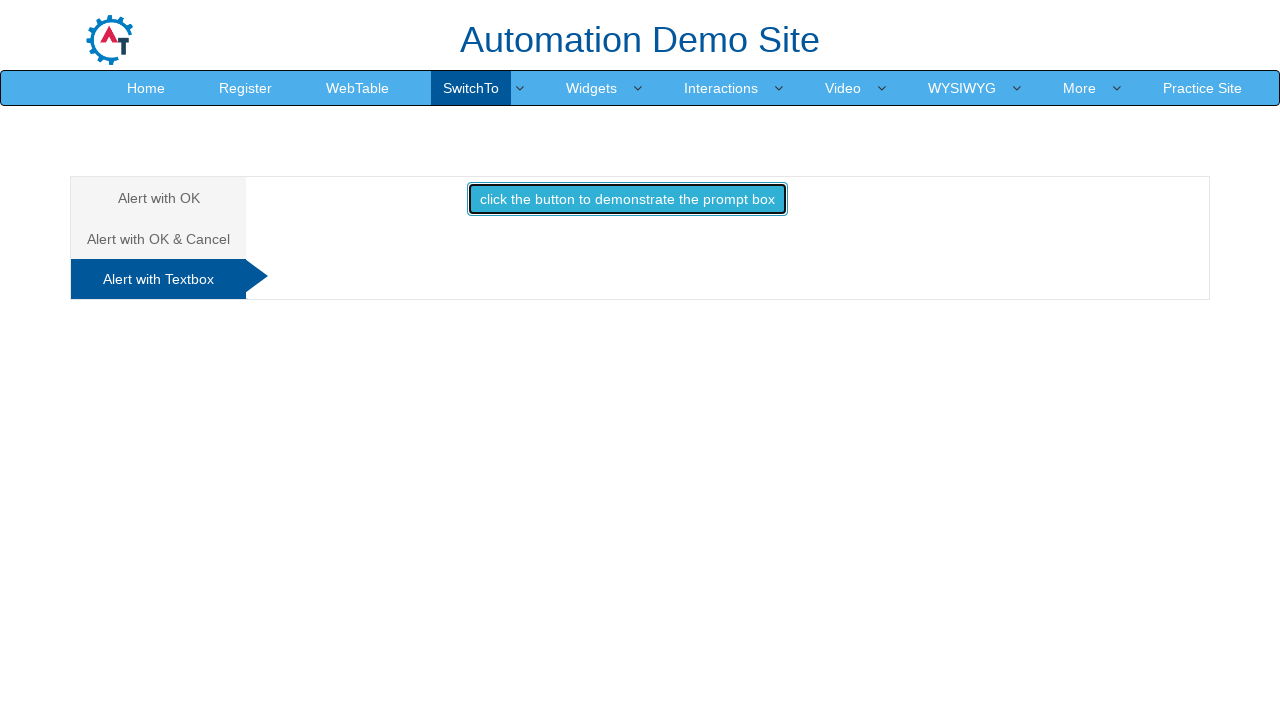